Tests radio button interactions by checking enabled/selected states and clicking on radio buttons using JavaScript execution

Starting URL: https://demoqa.com/radio-button

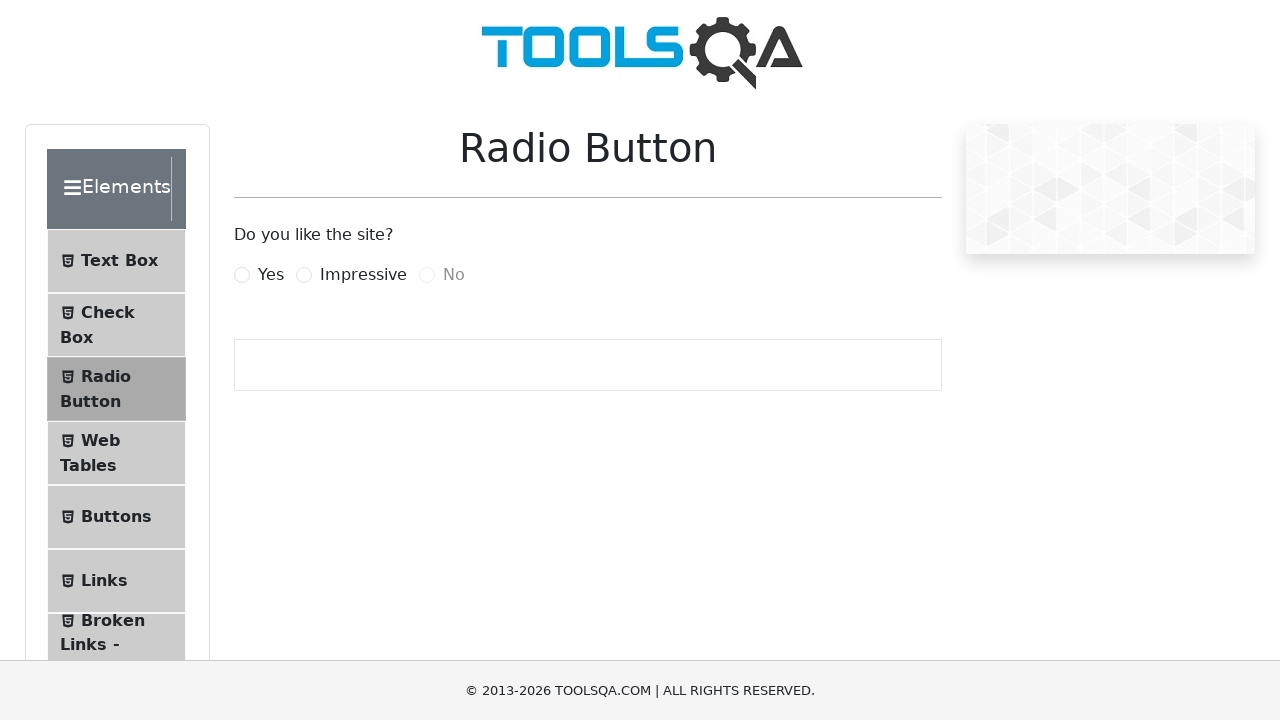

Located yes radio button element
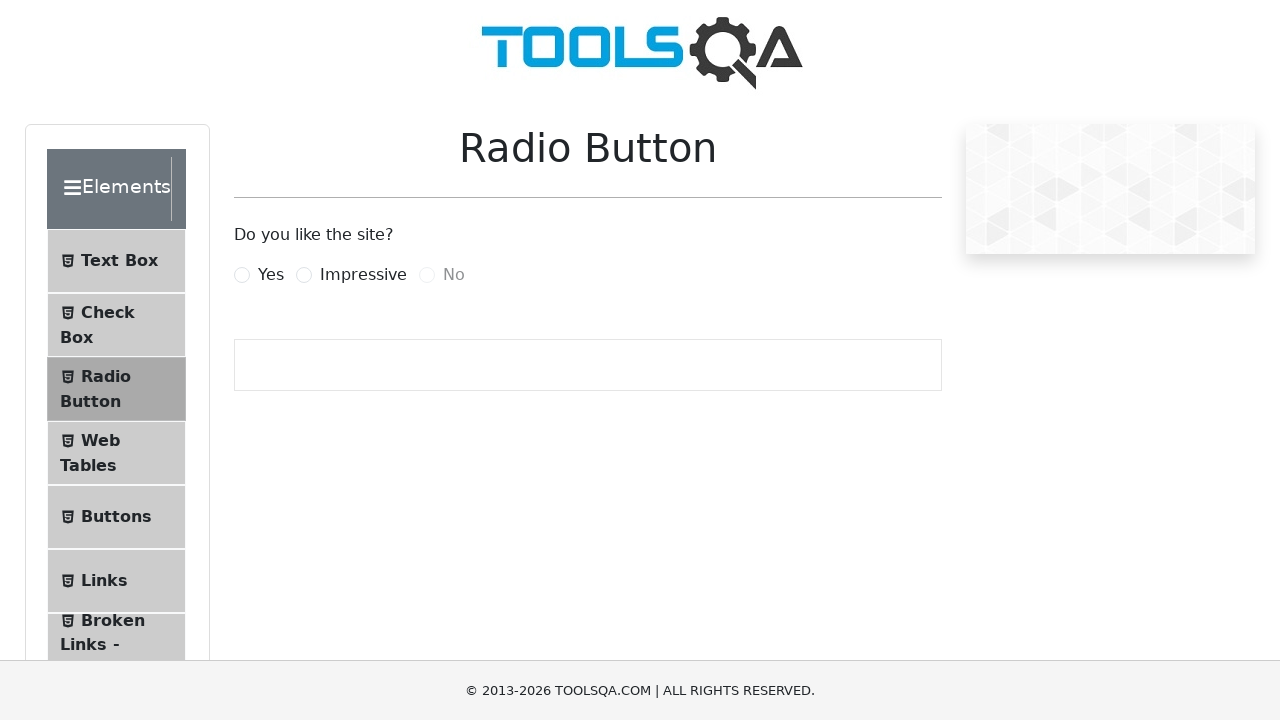

Located no radio button element
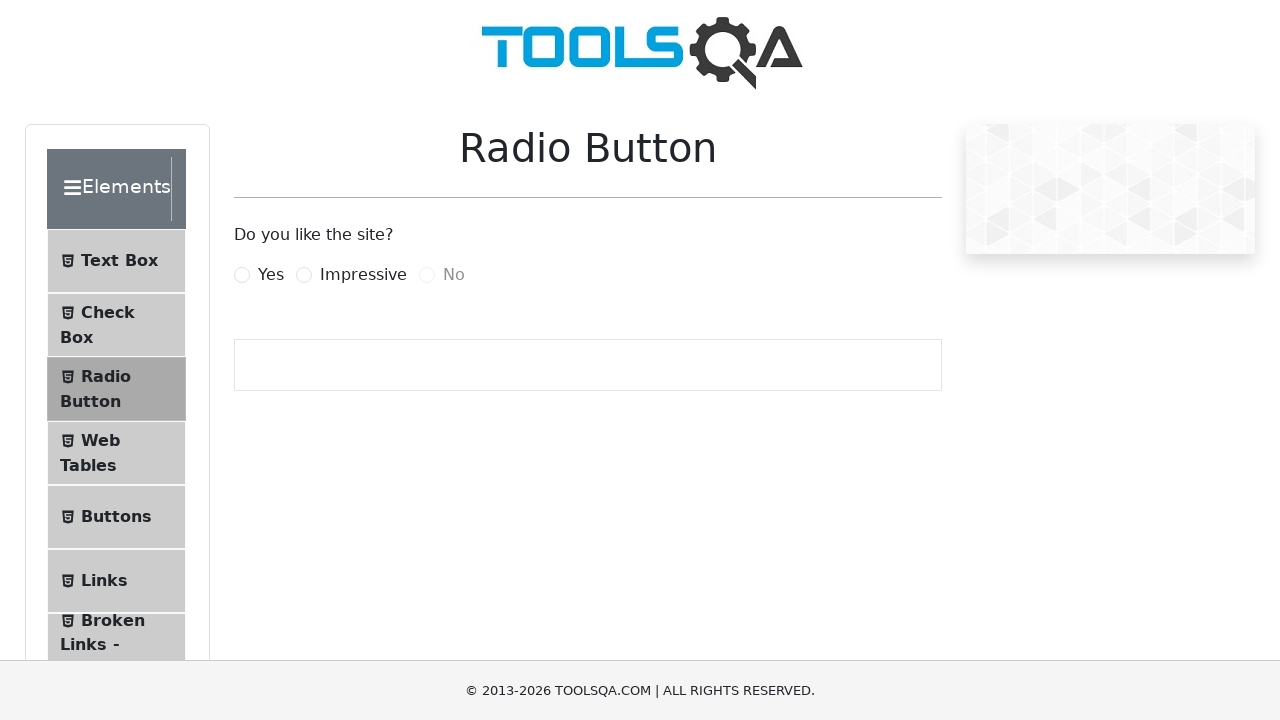

Checked yes radio button initial state (enabled and checked status)
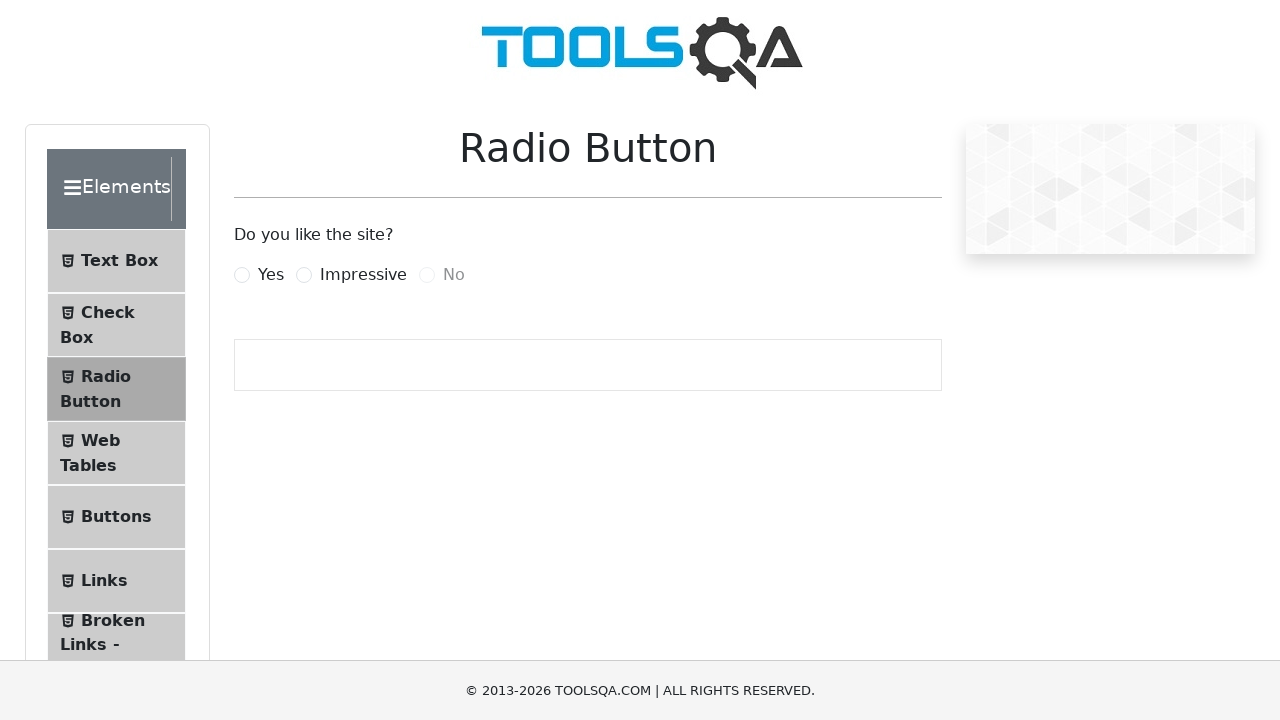

Checked no radio button initial state (enabled and checked status)
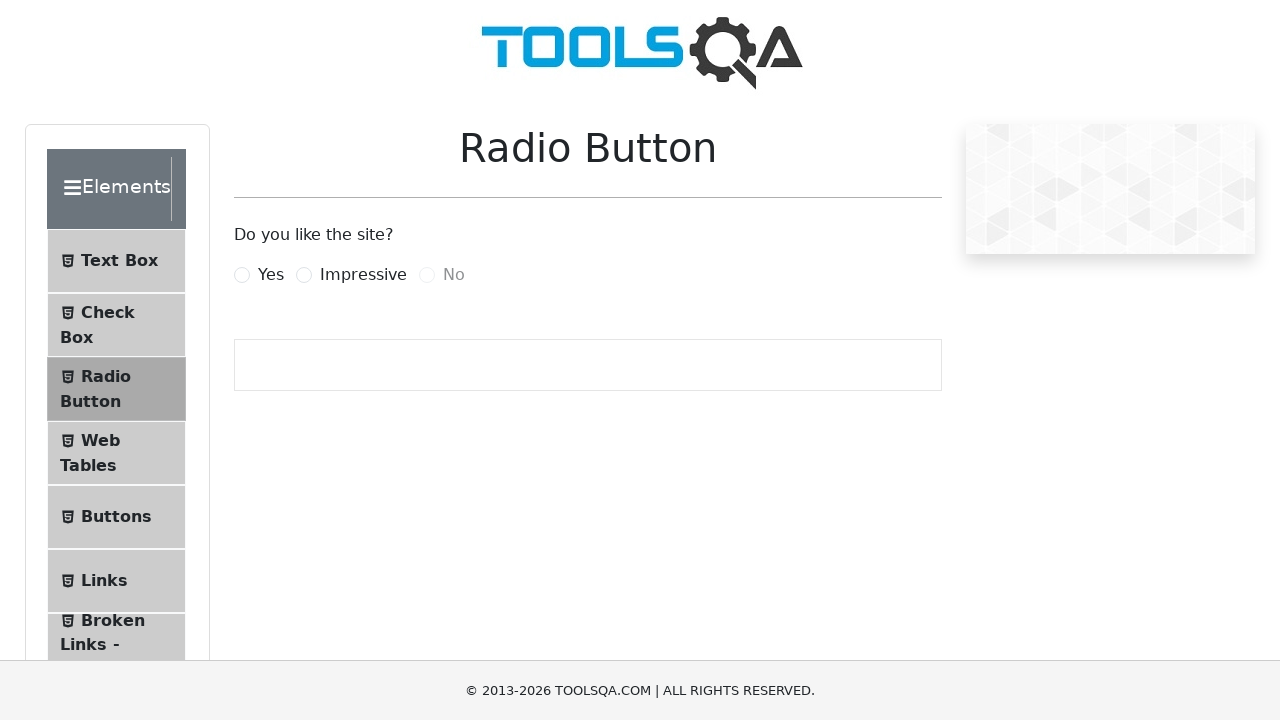

Clicked yes radio button using JavaScript execution
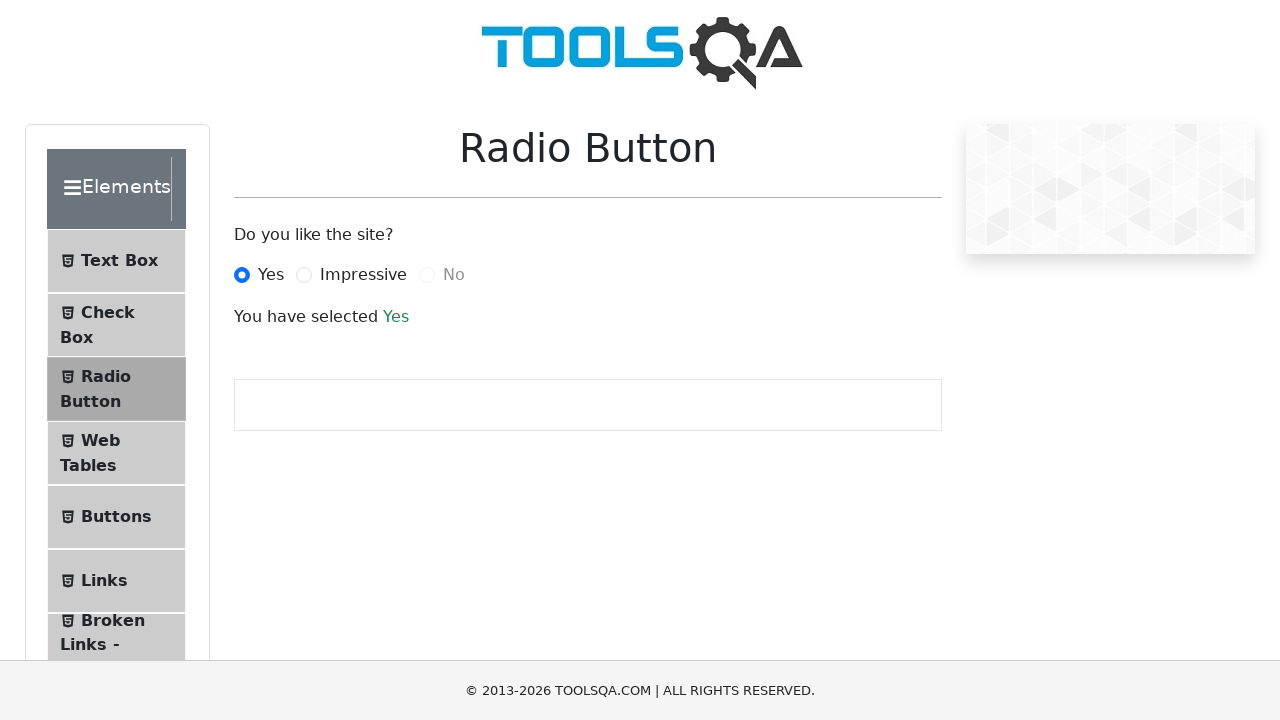

Verified yes radio button state after click (enabled and checked status)
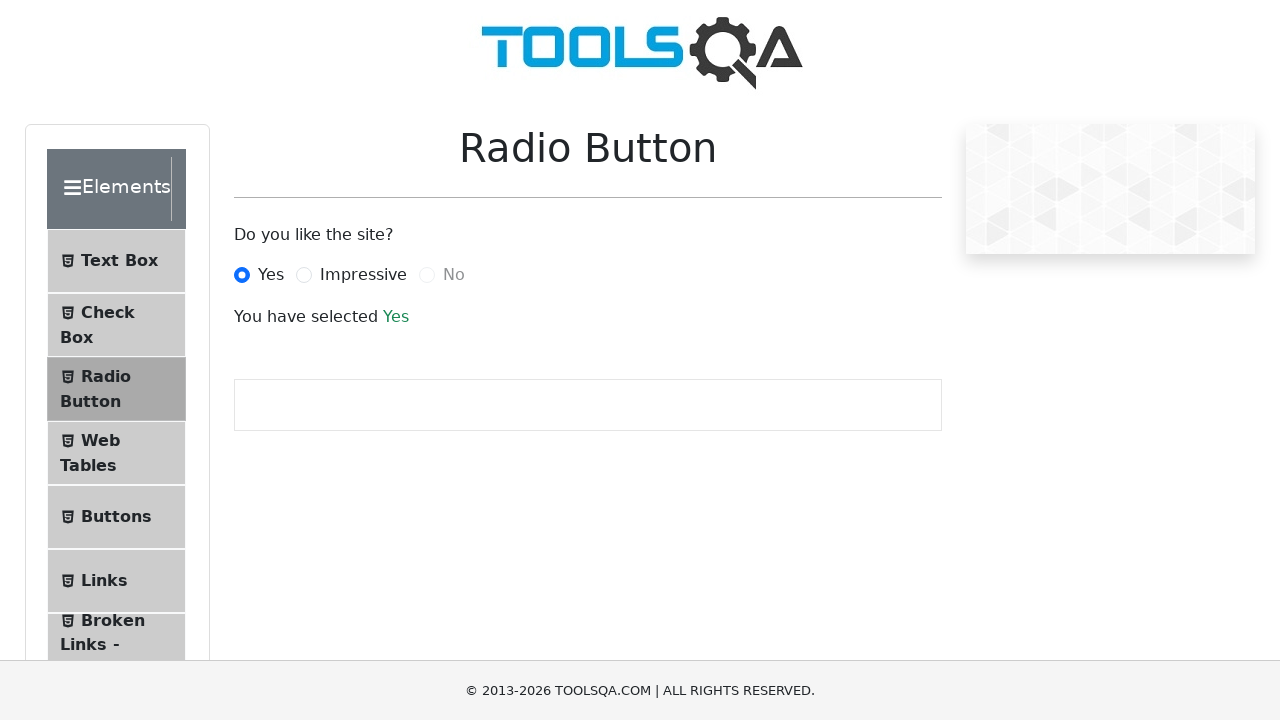

Verified no radio button state after yes button click (enabled and checked status)
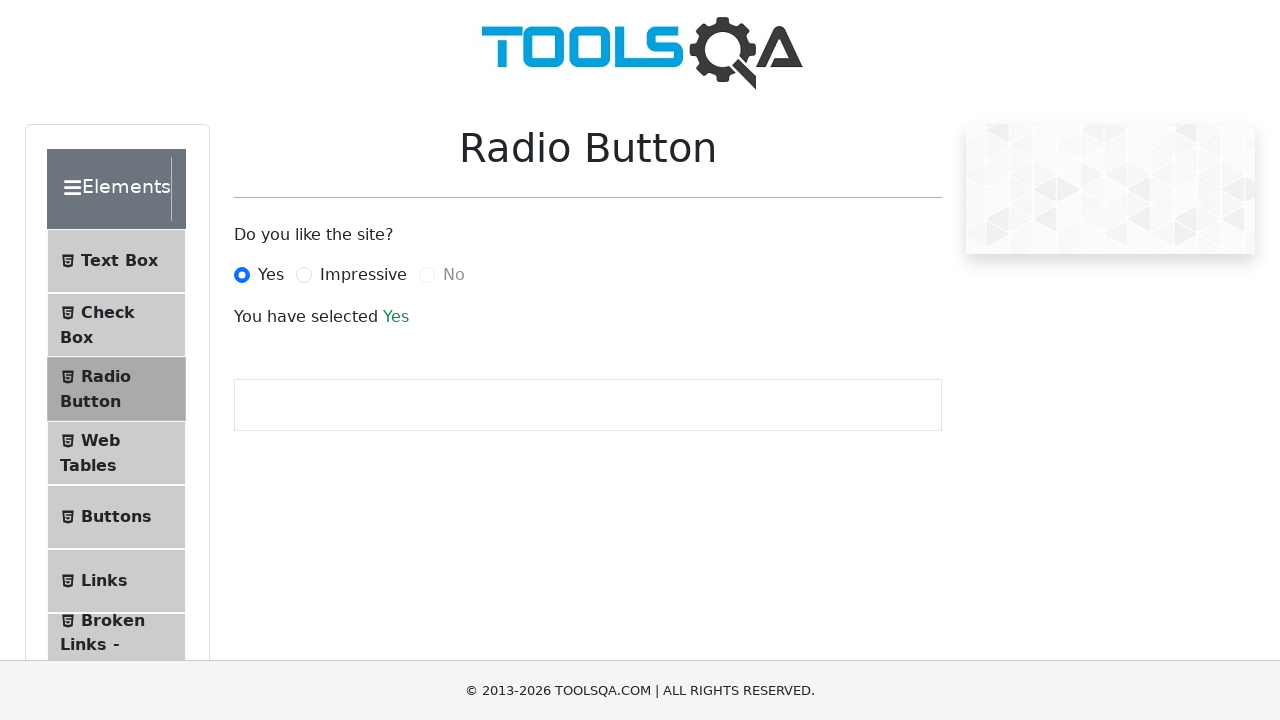

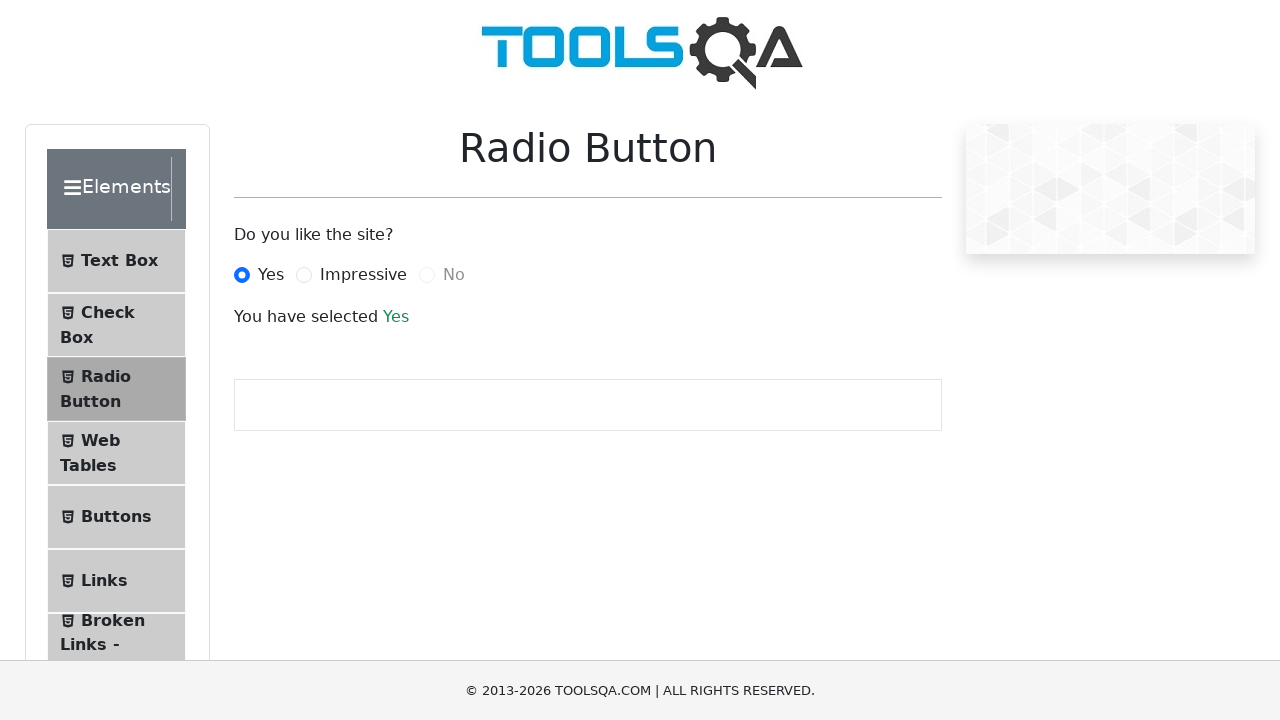